Tests frame interaction by clicking buttons inside regular and nested iframes on a frame testing page

Starting URL: https://leafground.com/frame.xhtml

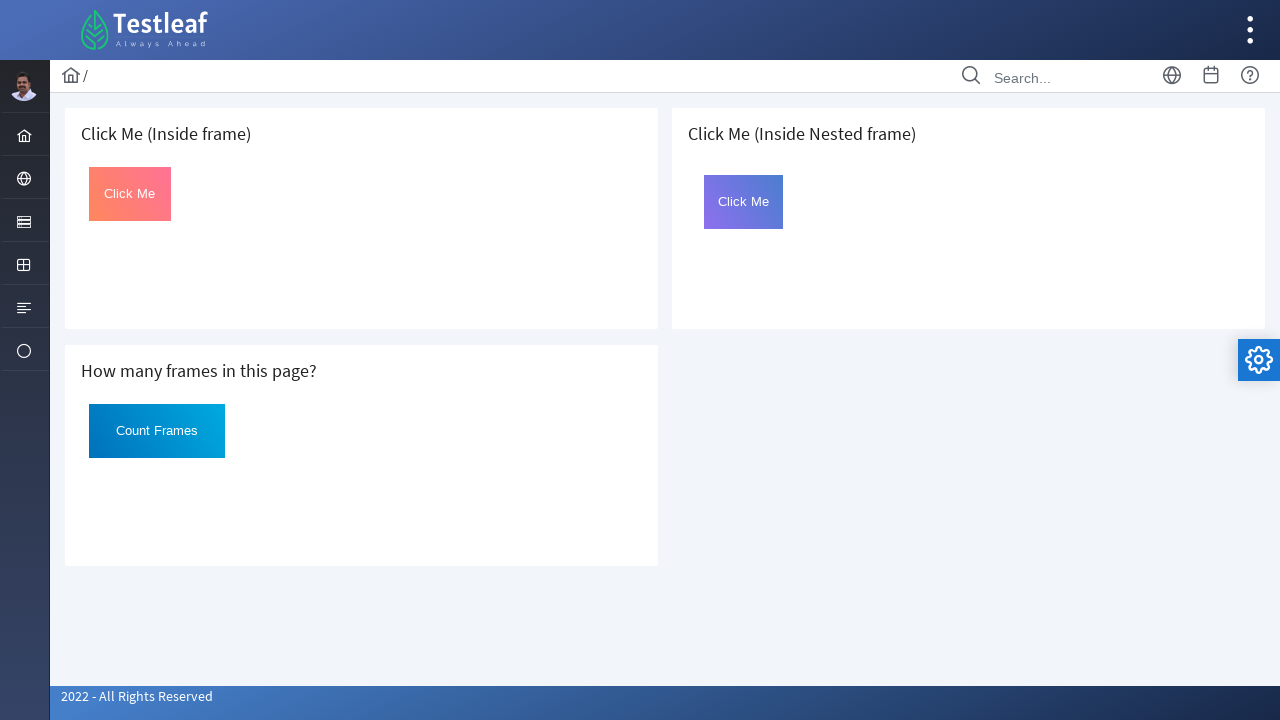

Waited for page to fully load
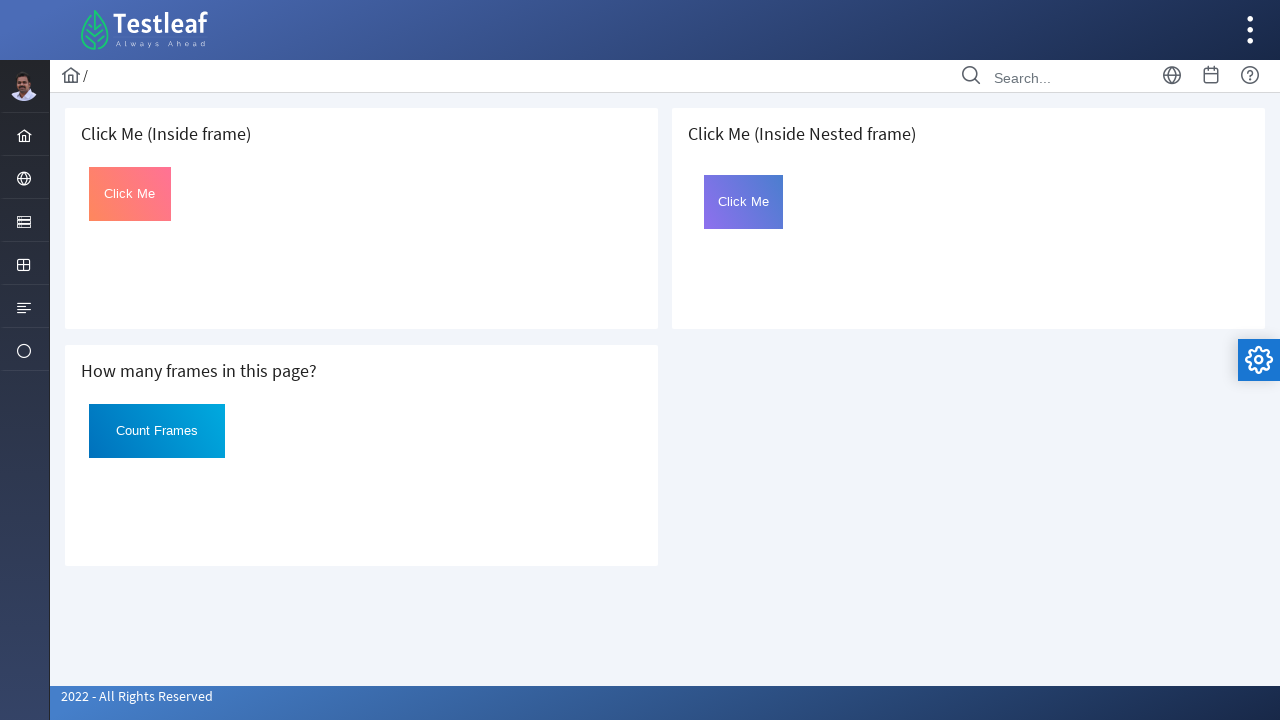

Retrieved all frames from the page
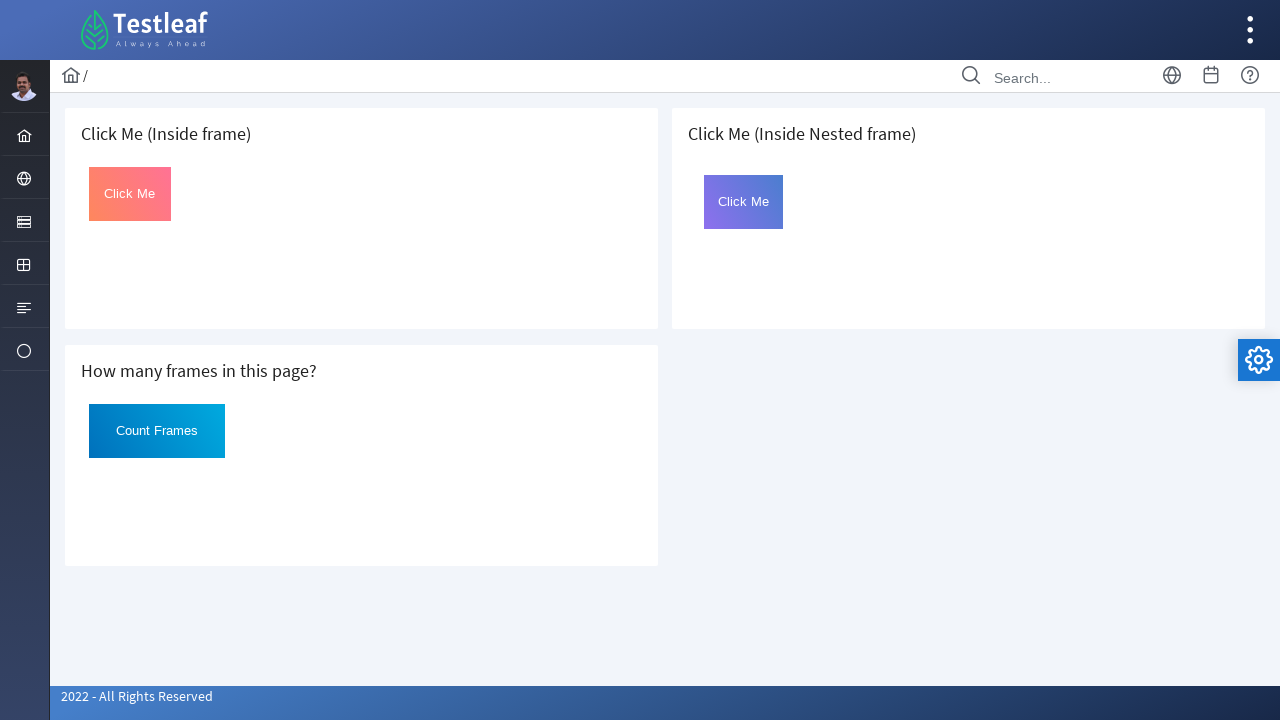

Clicked button in first iframe at (130, 194) on #Click
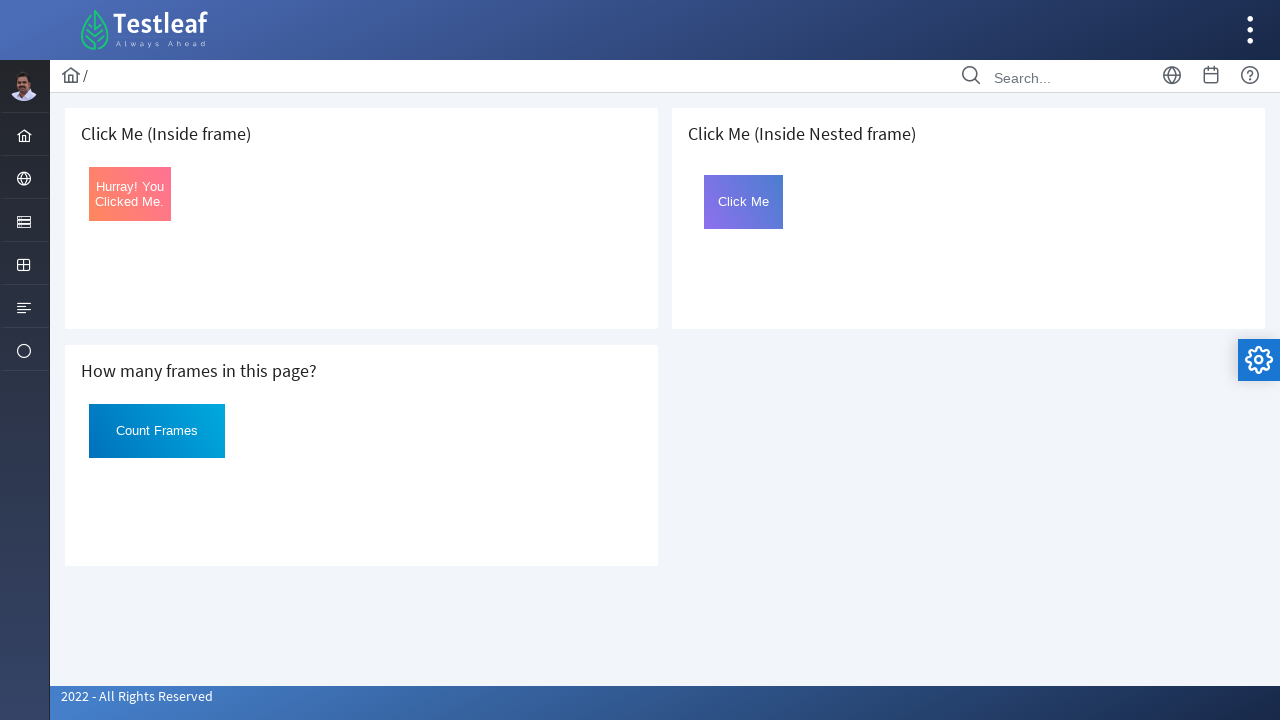

Clicked button in nested iframe at (744, 202) on #Click
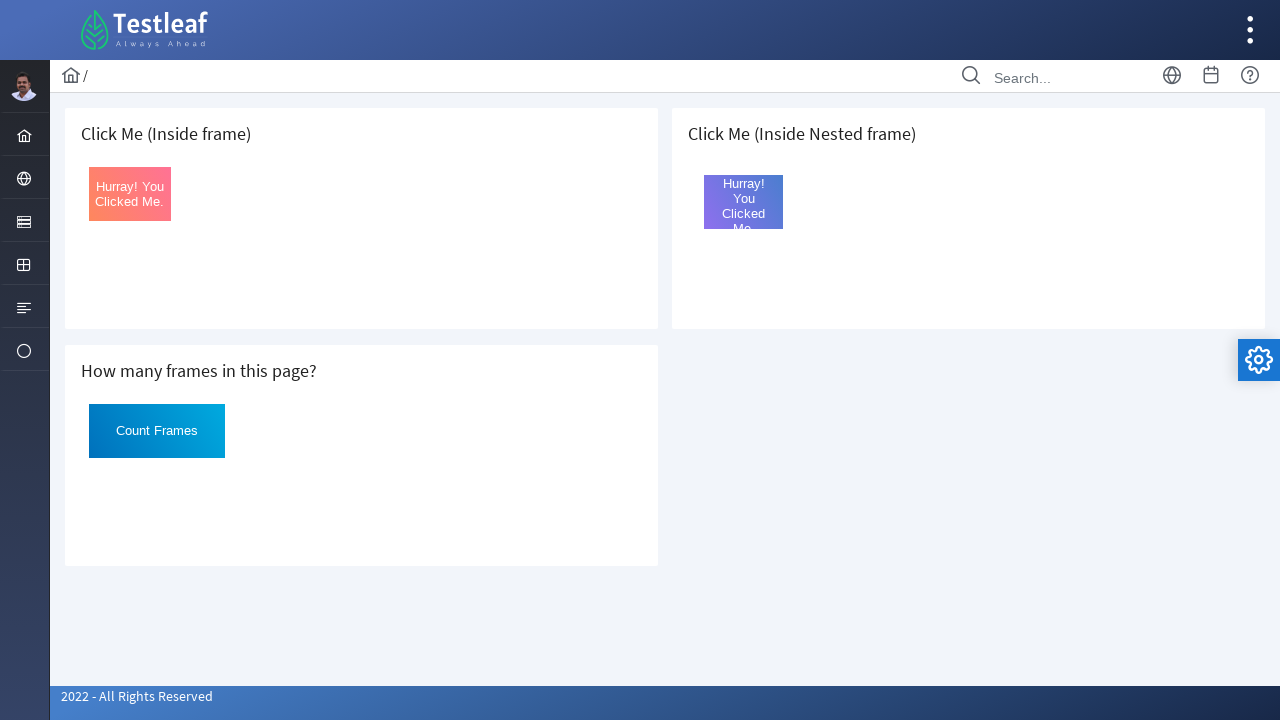

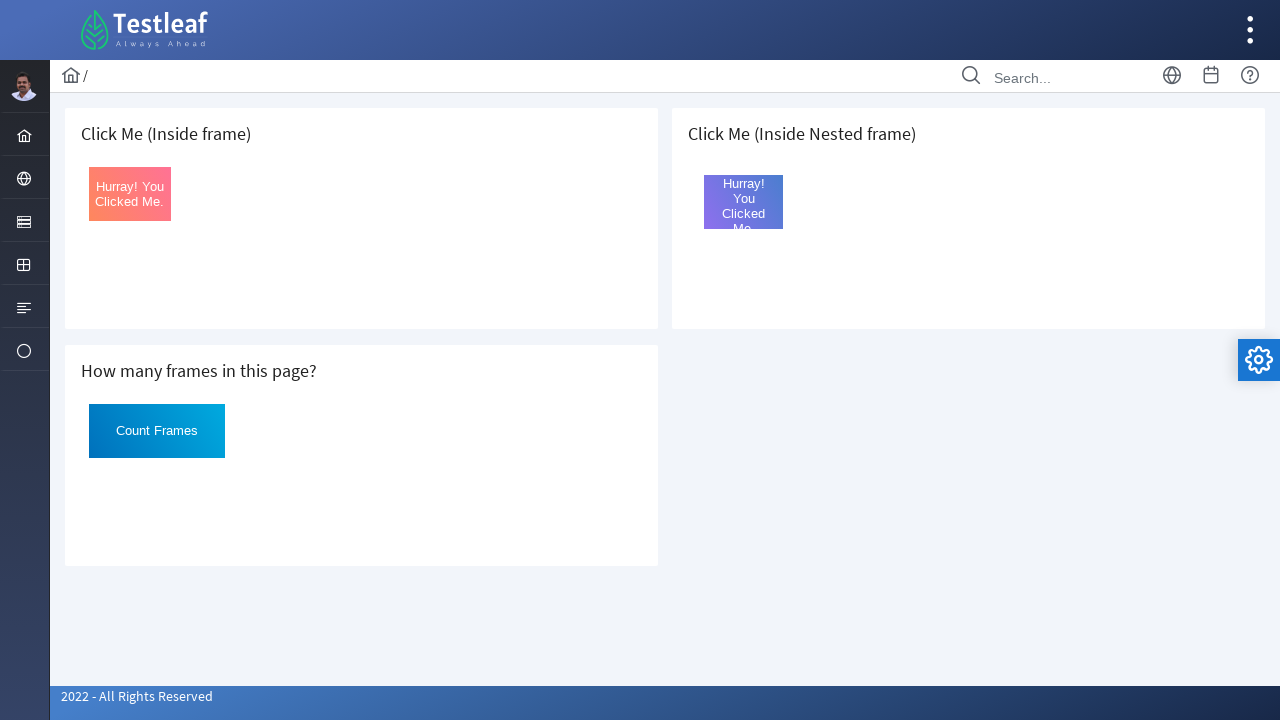